Tests navigation to the Broken Images page by clicking on the "Broken Images" link from the main page and verifying the page loads

Starting URL: https://the-internet.herokuapp.com

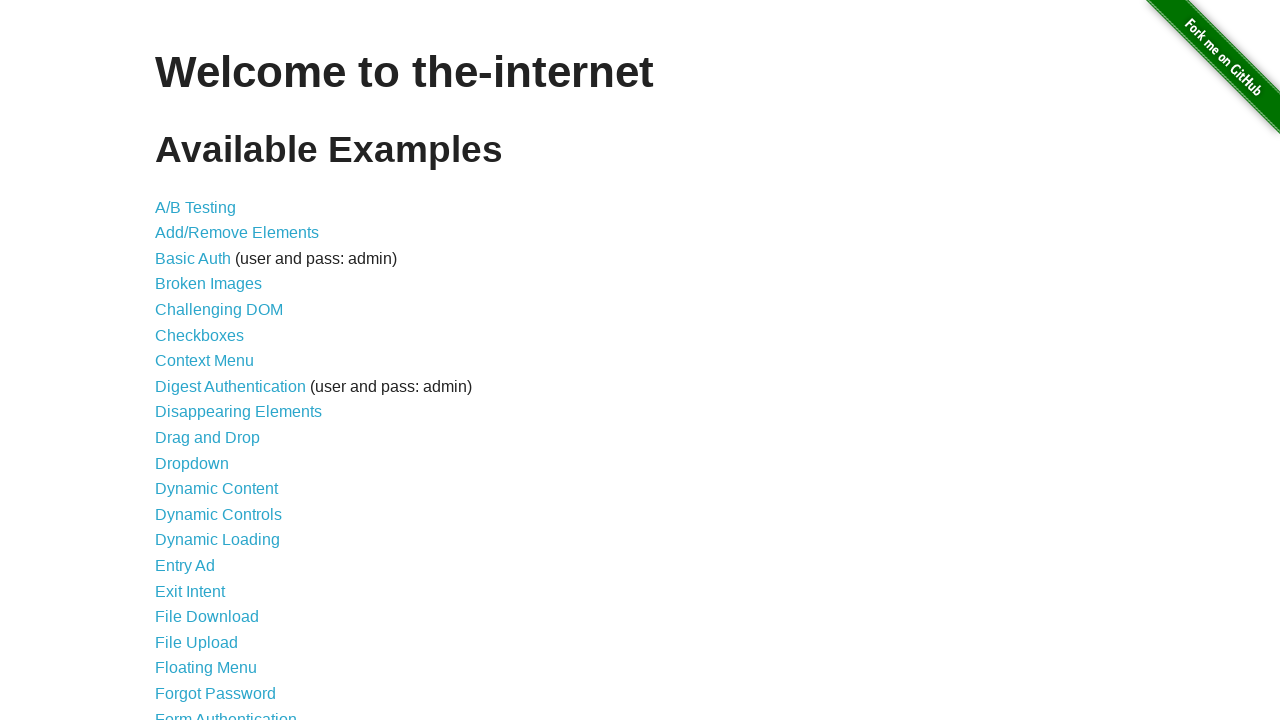

Clicked on the 'Broken Images' link from the main page at (208, 284) on text=Broken Images
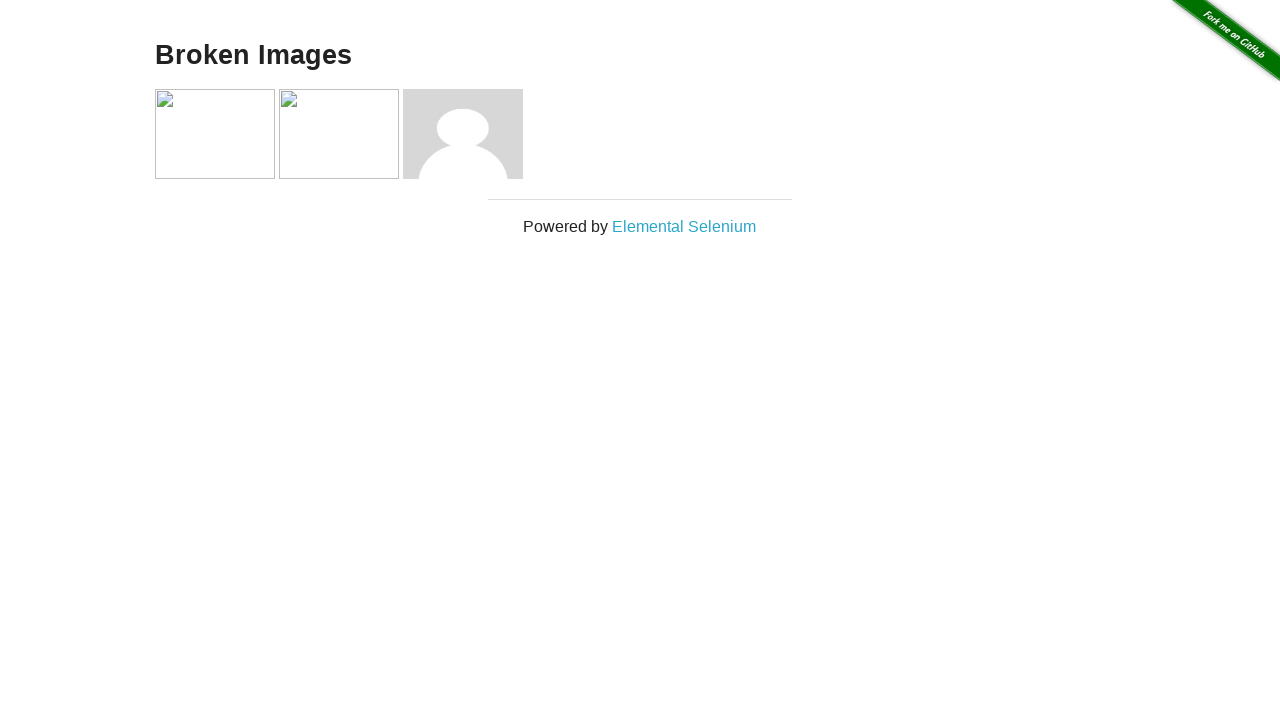

Broken Images page loaded and heading verified
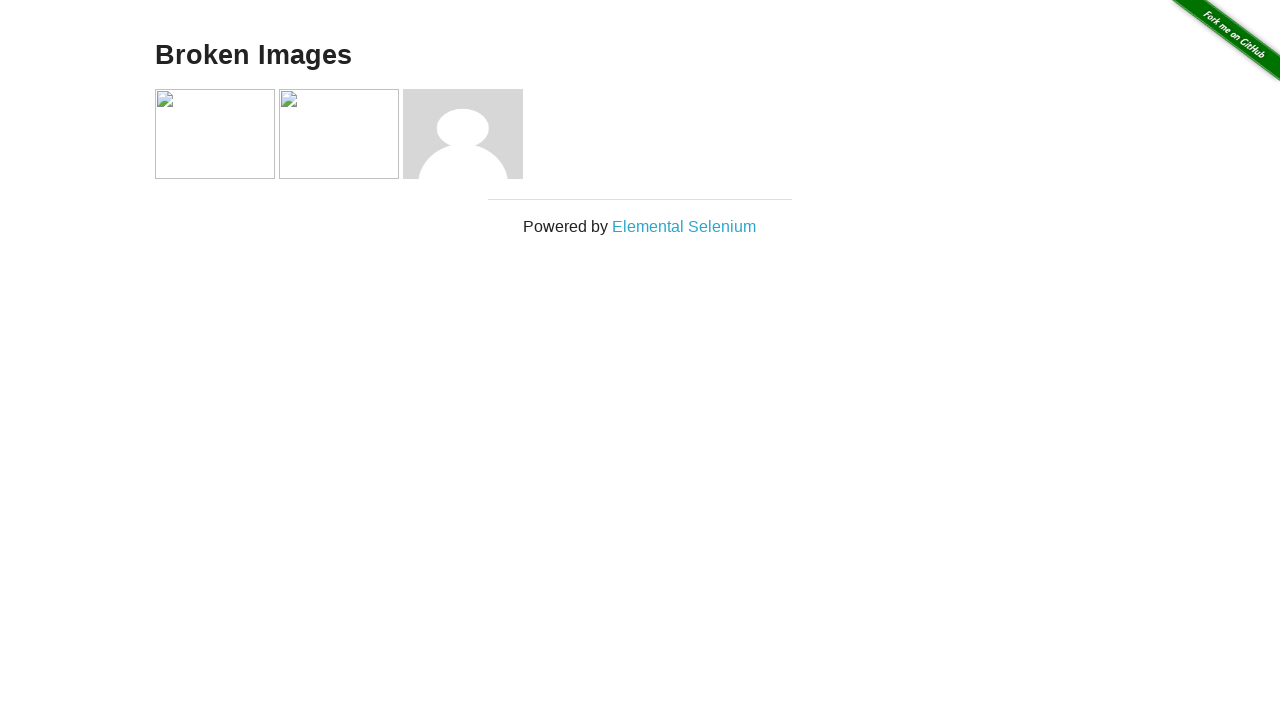

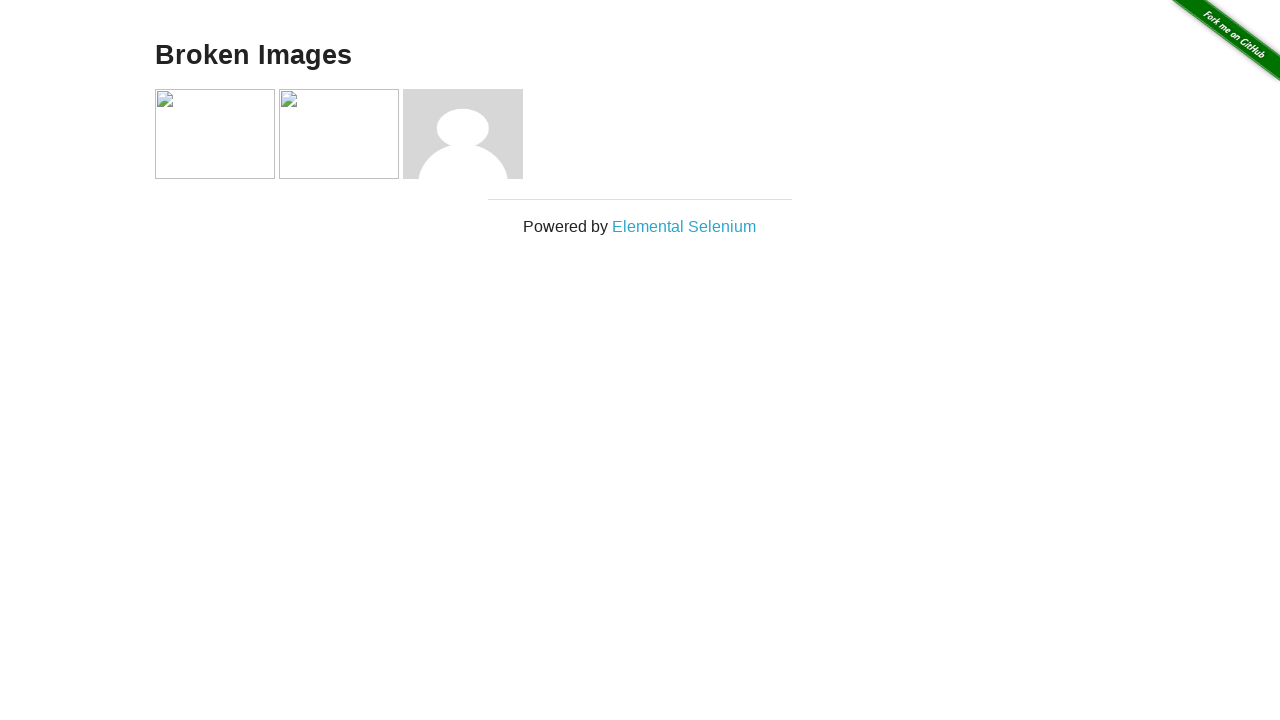